Tests interaction with iframes by accessing a frame using index and clicking a button inside it

Starting URL: https://leafground.com/frame.xhtml

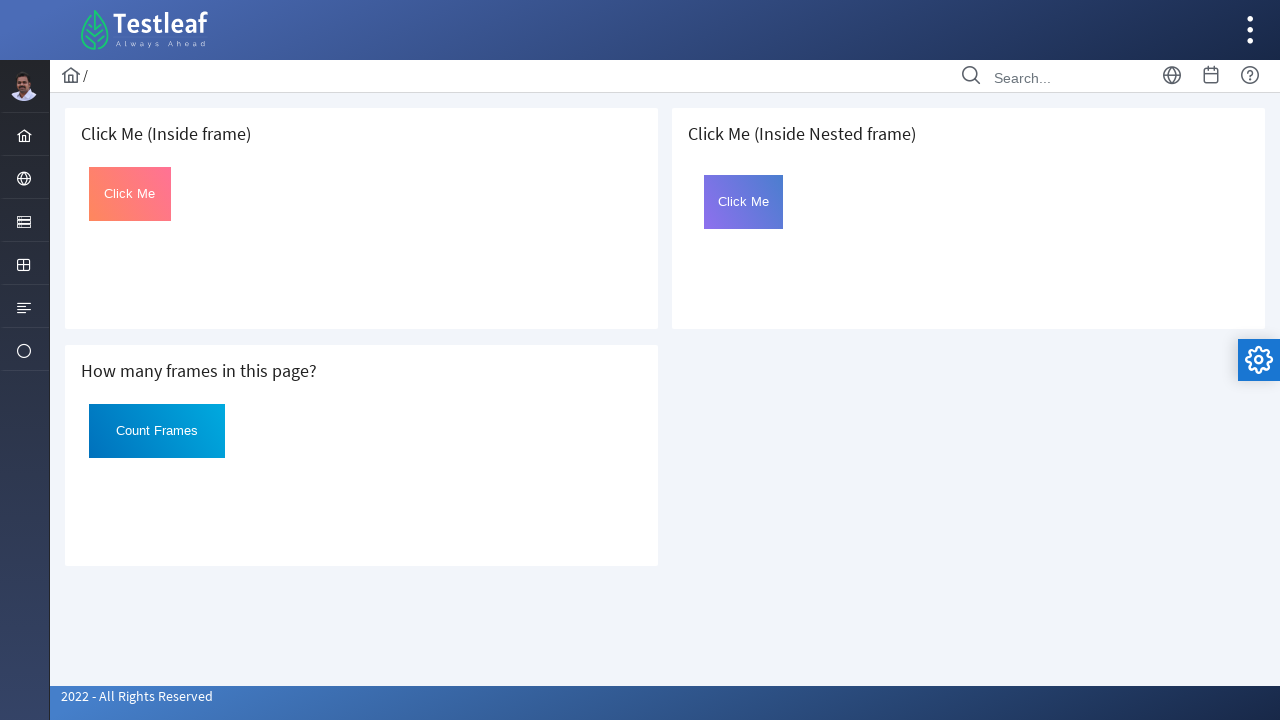

Retrieved all frames from the page
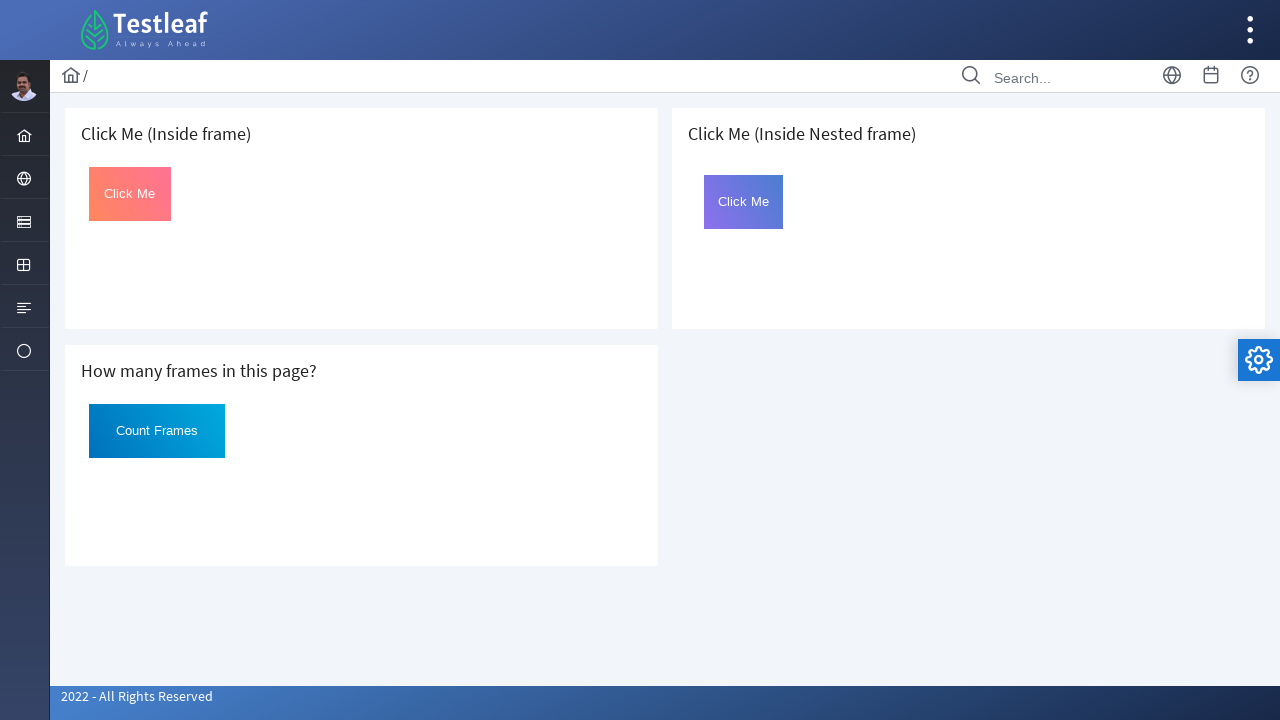

Clicked button with id 'Click' inside frame at index 4 at (744, 202) on button#Click
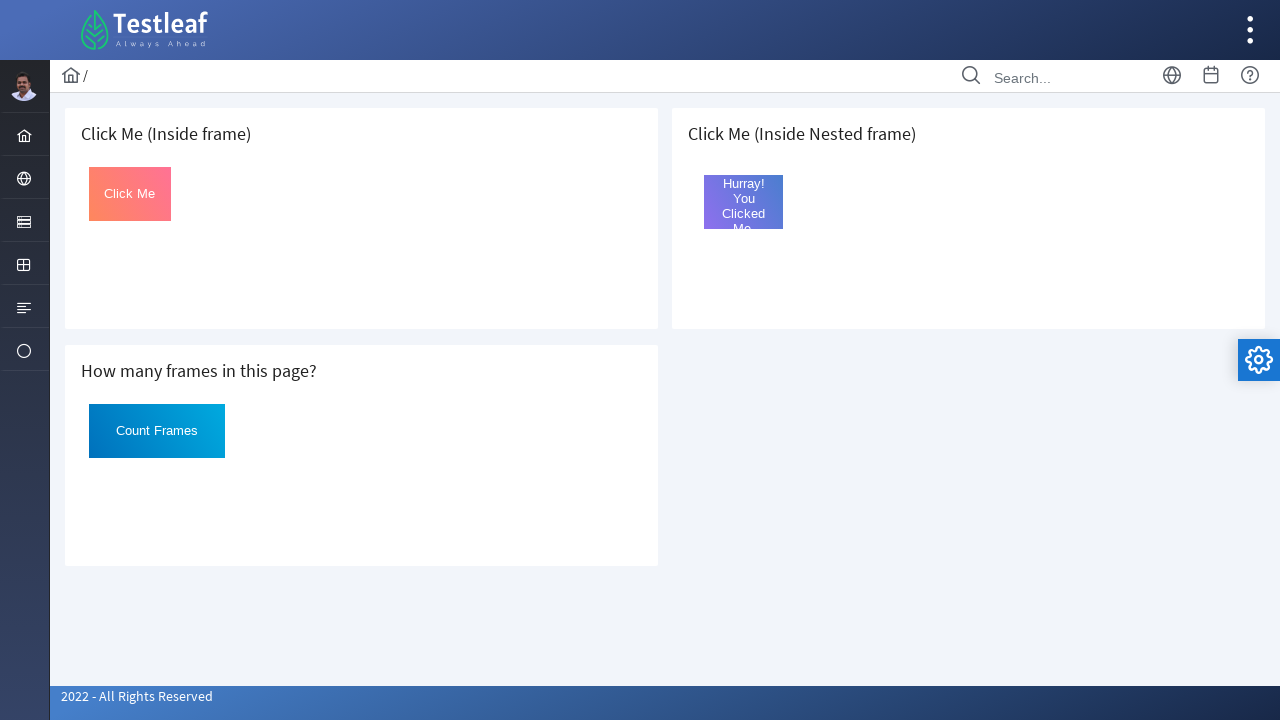

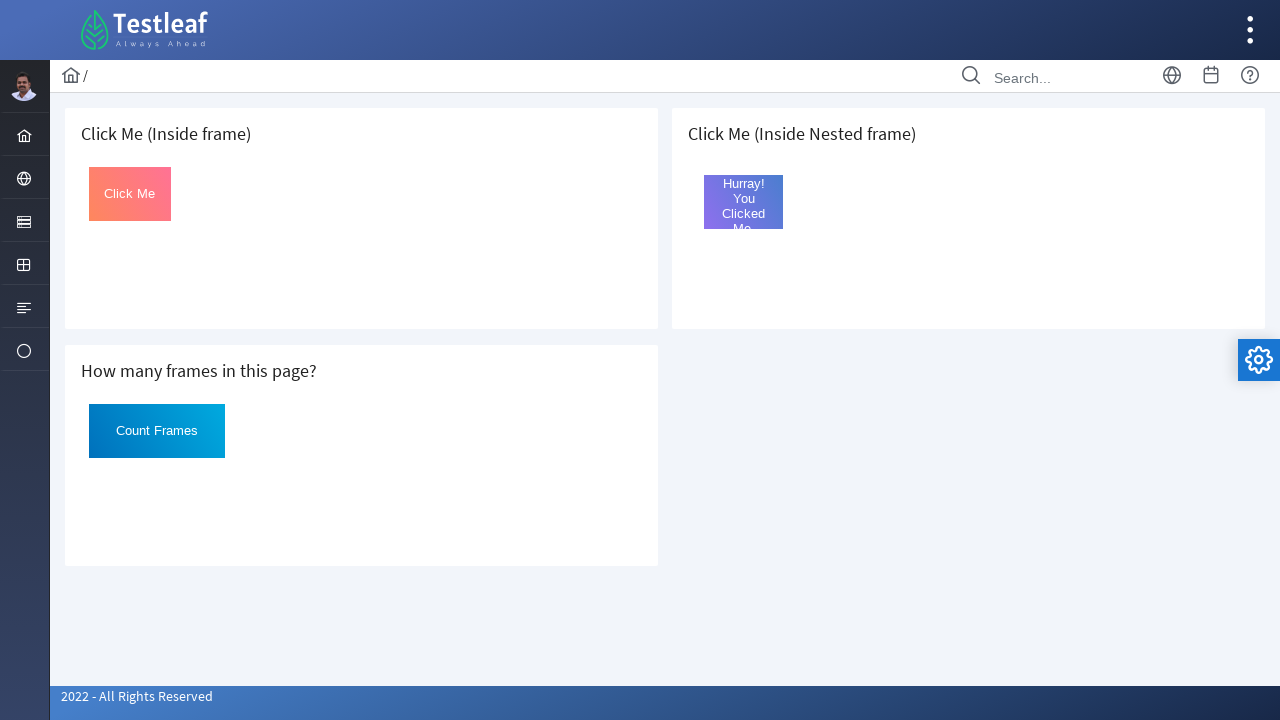